Tests that entering an empty string removes the todo item

Starting URL: https://demo.playwright.dev/todomvc

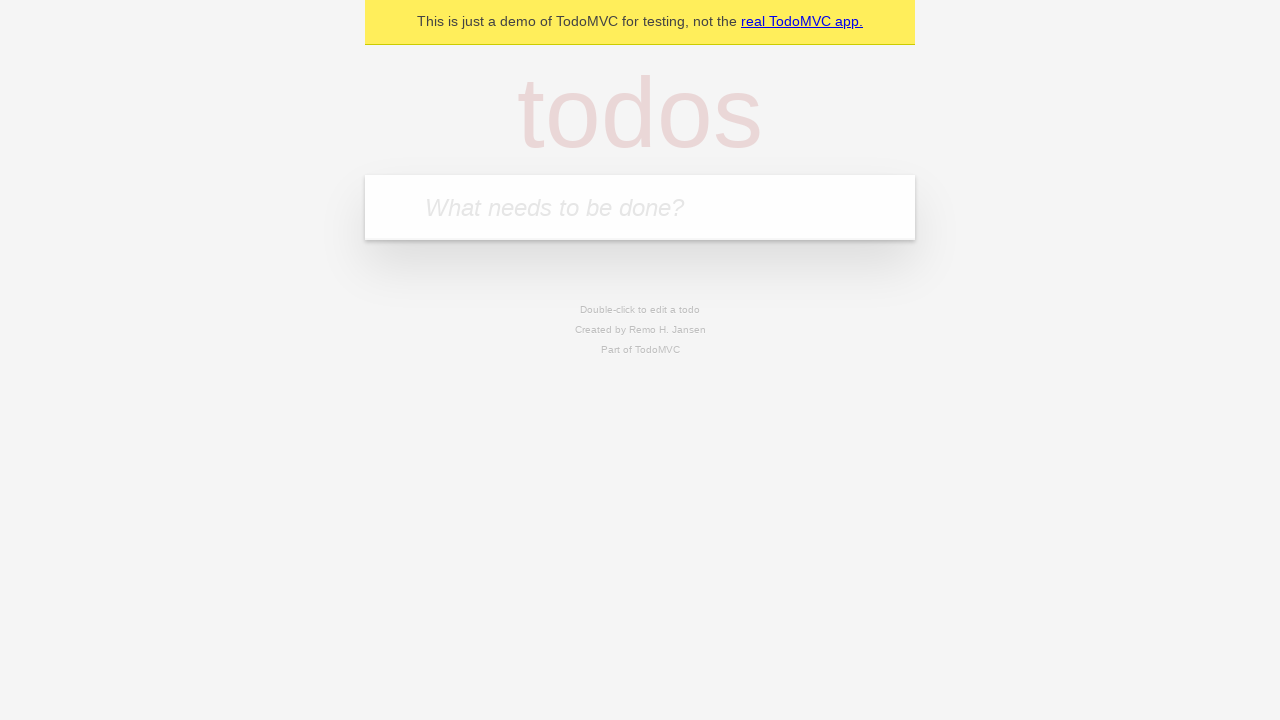

Filled todo input with 'buy some cheese' on internal:attr=[placeholder="What needs to be done?"i]
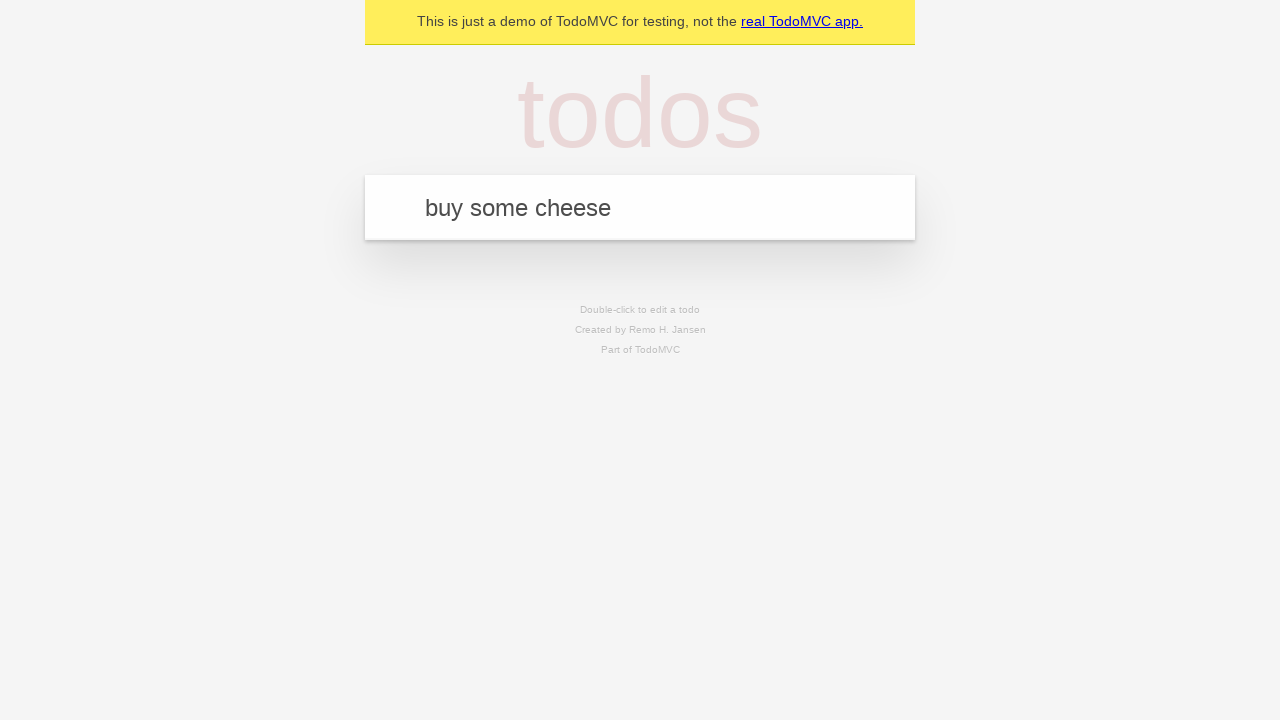

Pressed Enter to add first todo item on internal:attr=[placeholder="What needs to be done?"i]
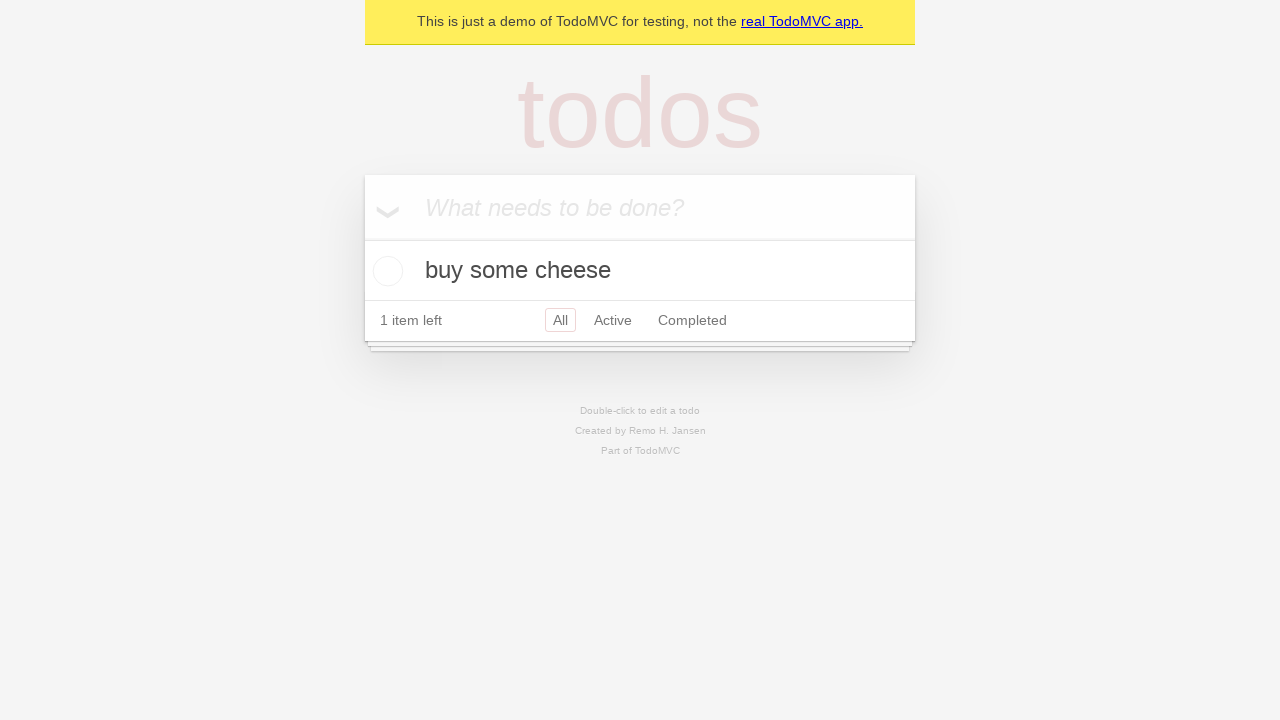

Filled todo input with 'feed the cat' on internal:attr=[placeholder="What needs to be done?"i]
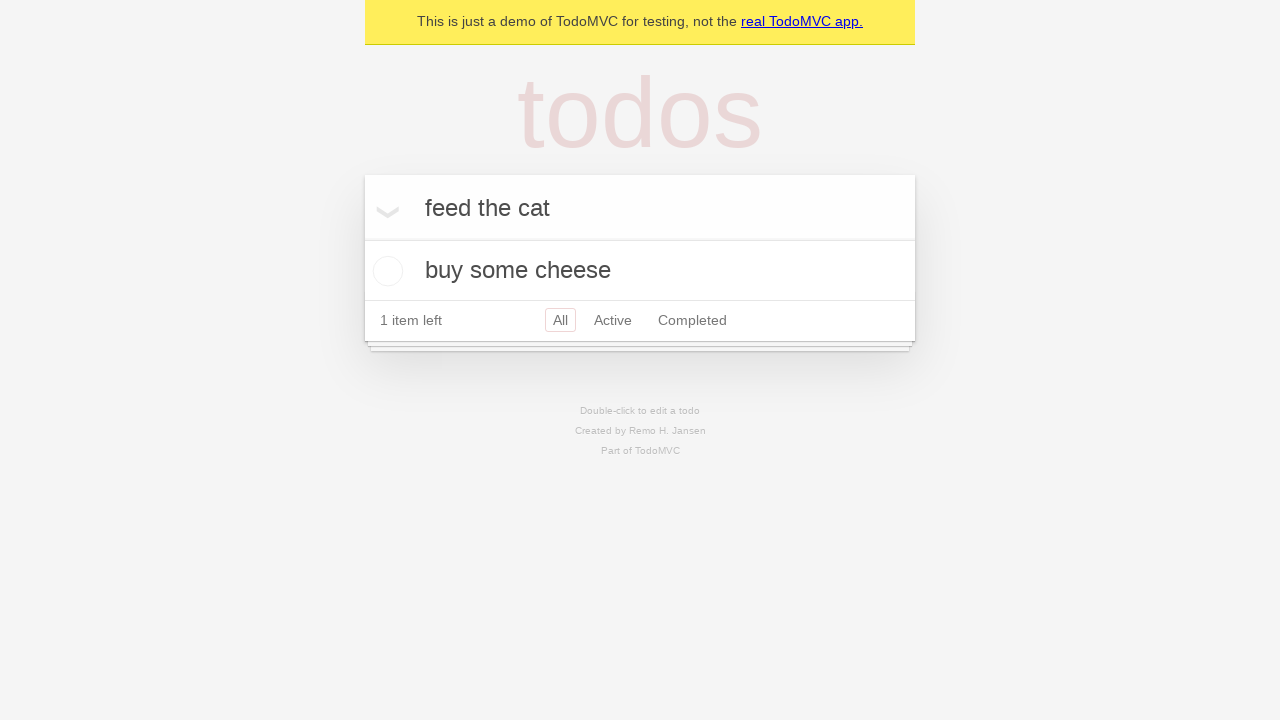

Pressed Enter to add second todo item on internal:attr=[placeholder="What needs to be done?"i]
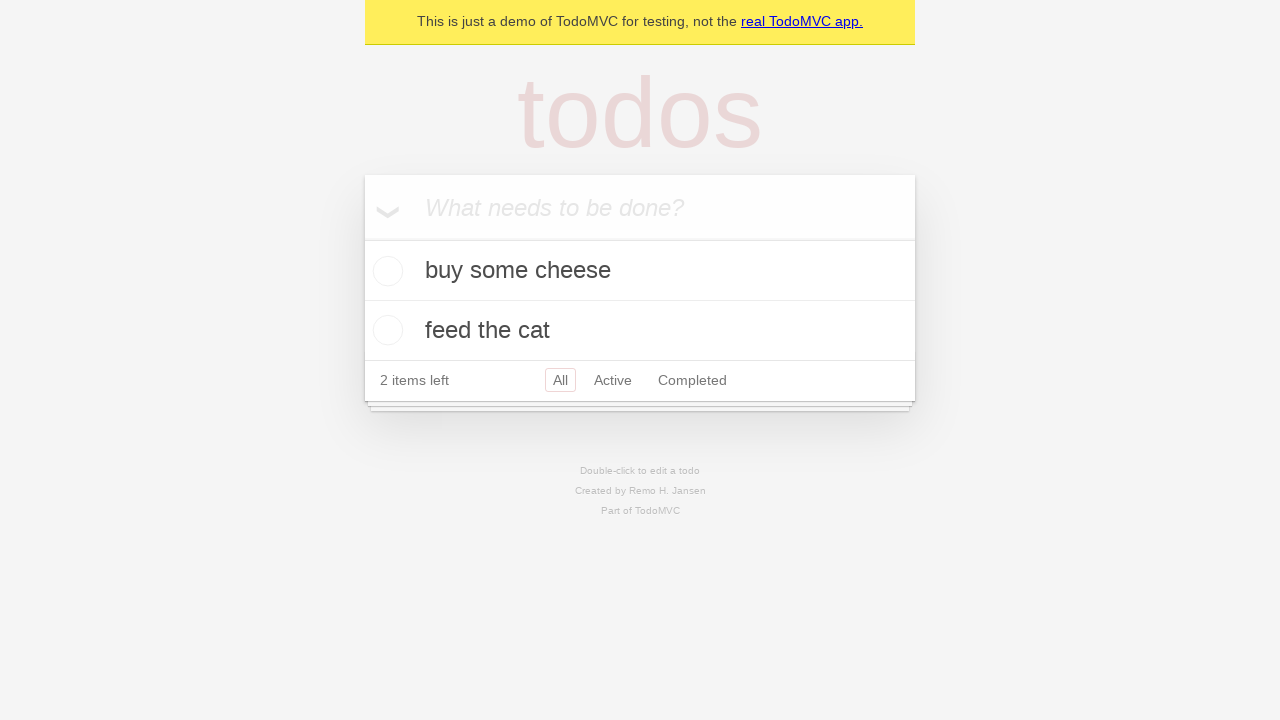

Filled todo input with 'book a doctors appointment' on internal:attr=[placeholder="What needs to be done?"i]
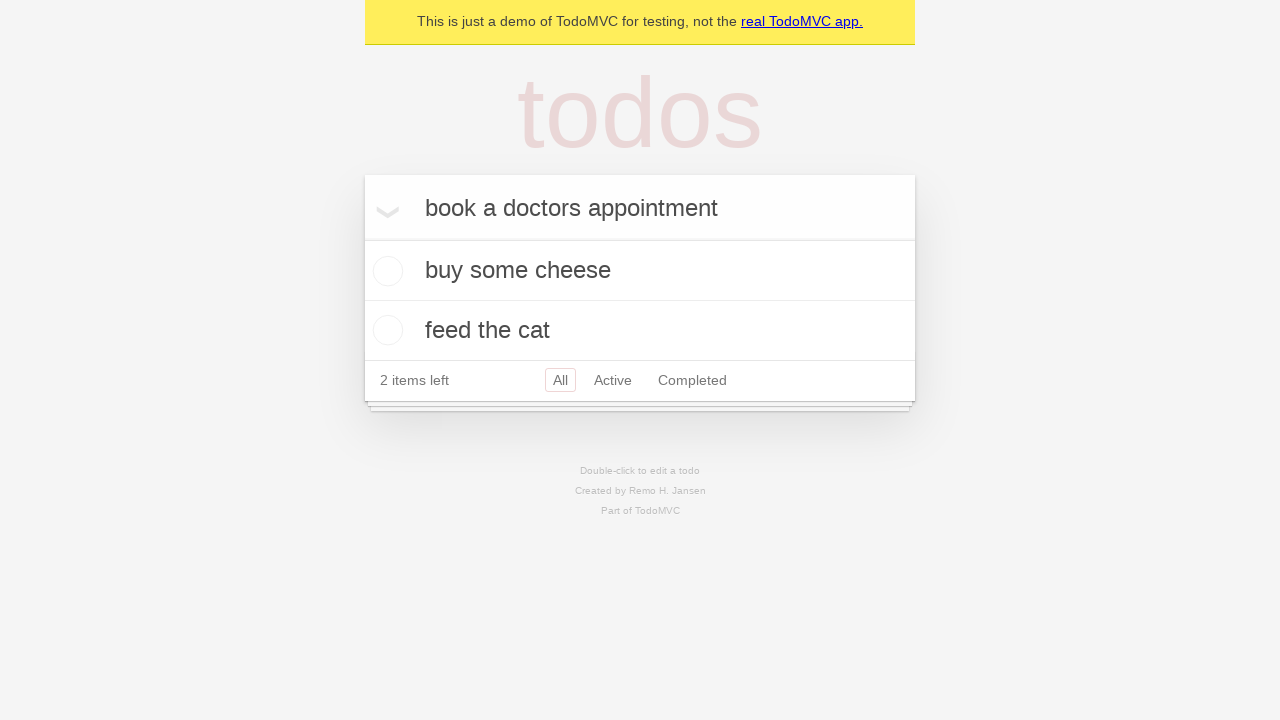

Pressed Enter to add third todo item on internal:attr=[placeholder="What needs to be done?"i]
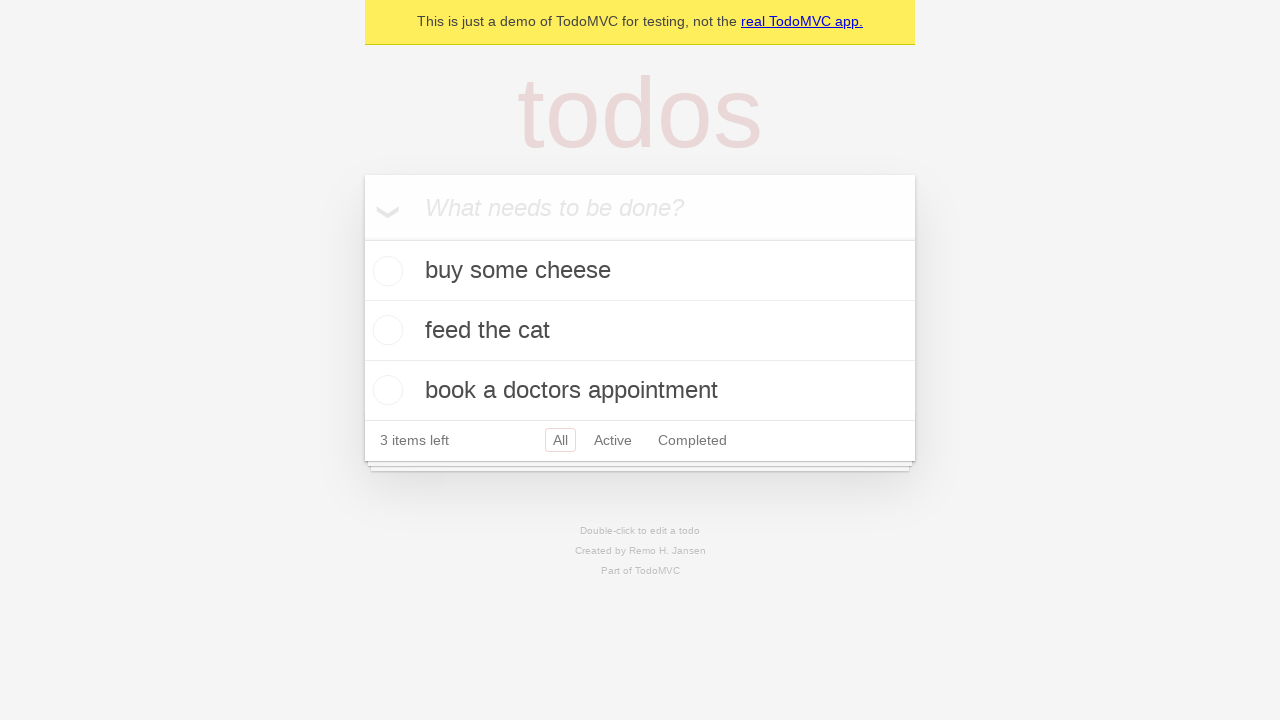

Double-clicked second todo item to enter edit mode at (640, 331) on internal:testid=[data-testid="todo-item"s] >> nth=1
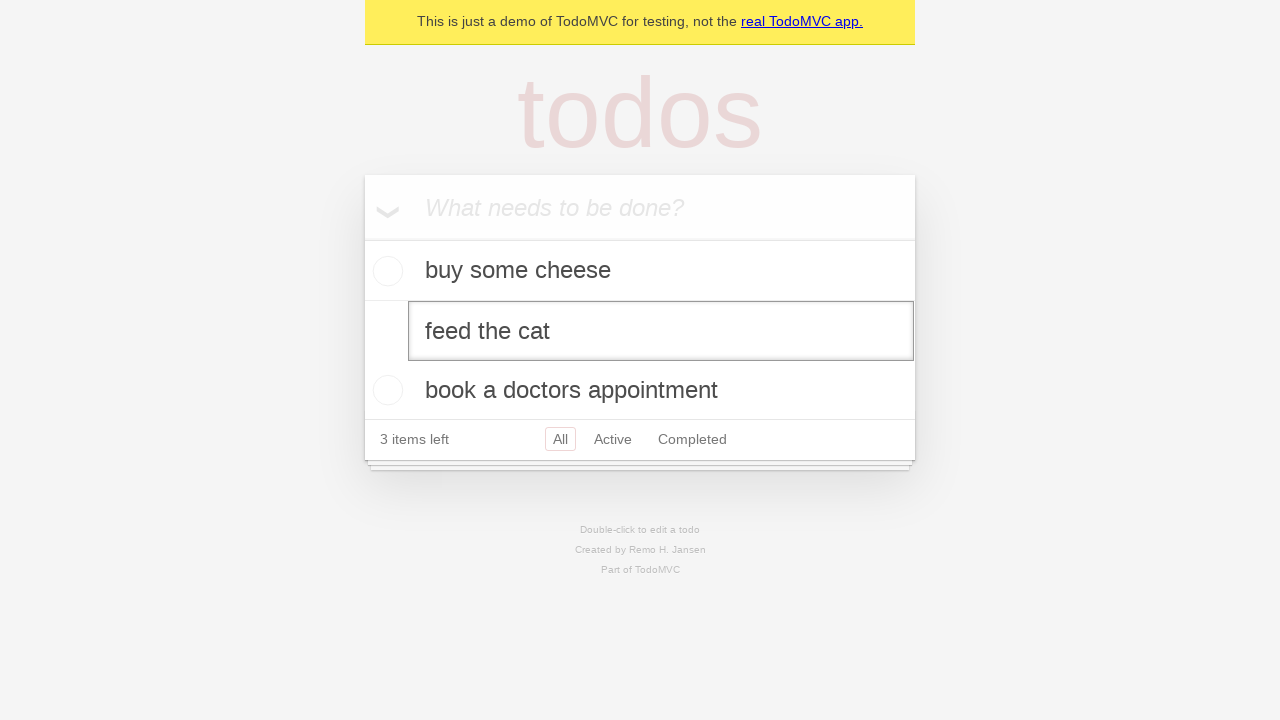

Cleared the todo item text by filling with empty string on internal:testid=[data-testid="todo-item"s] >> nth=1 >> internal:role=textbox[nam
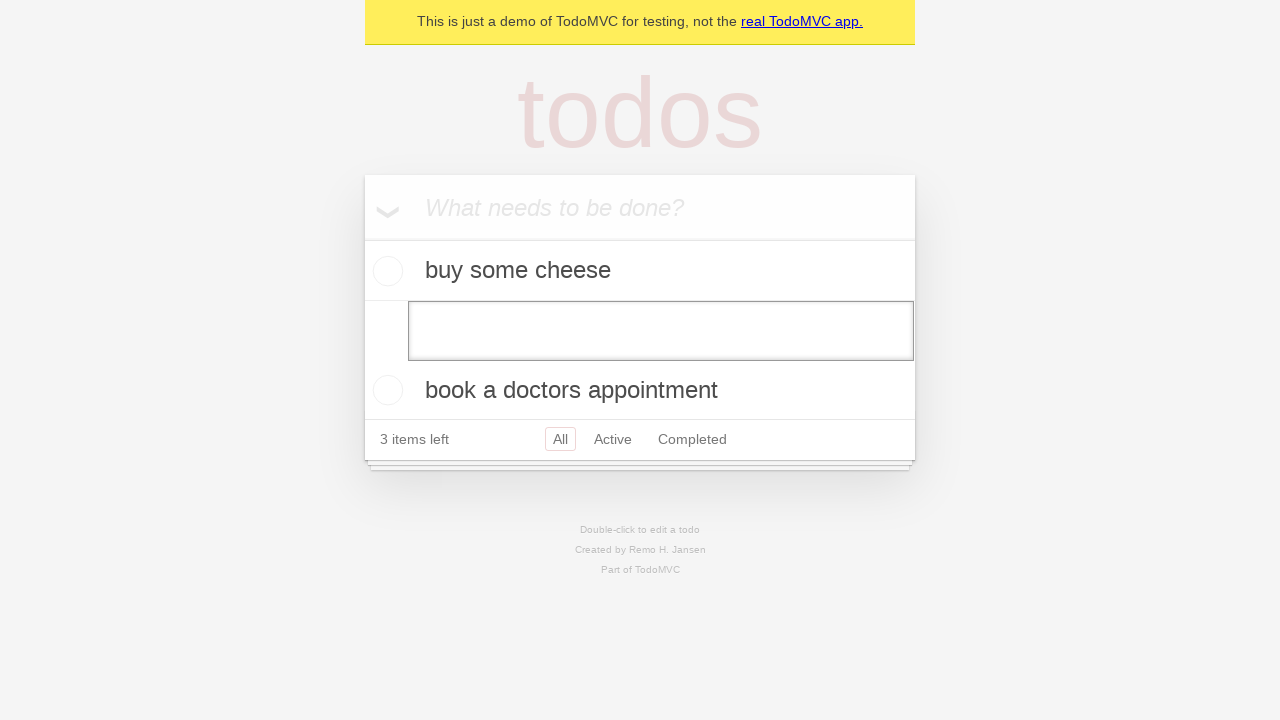

Pressed Enter to submit empty text and remove todo item on internal:testid=[data-testid="todo-item"s] >> nth=1 >> internal:role=textbox[nam
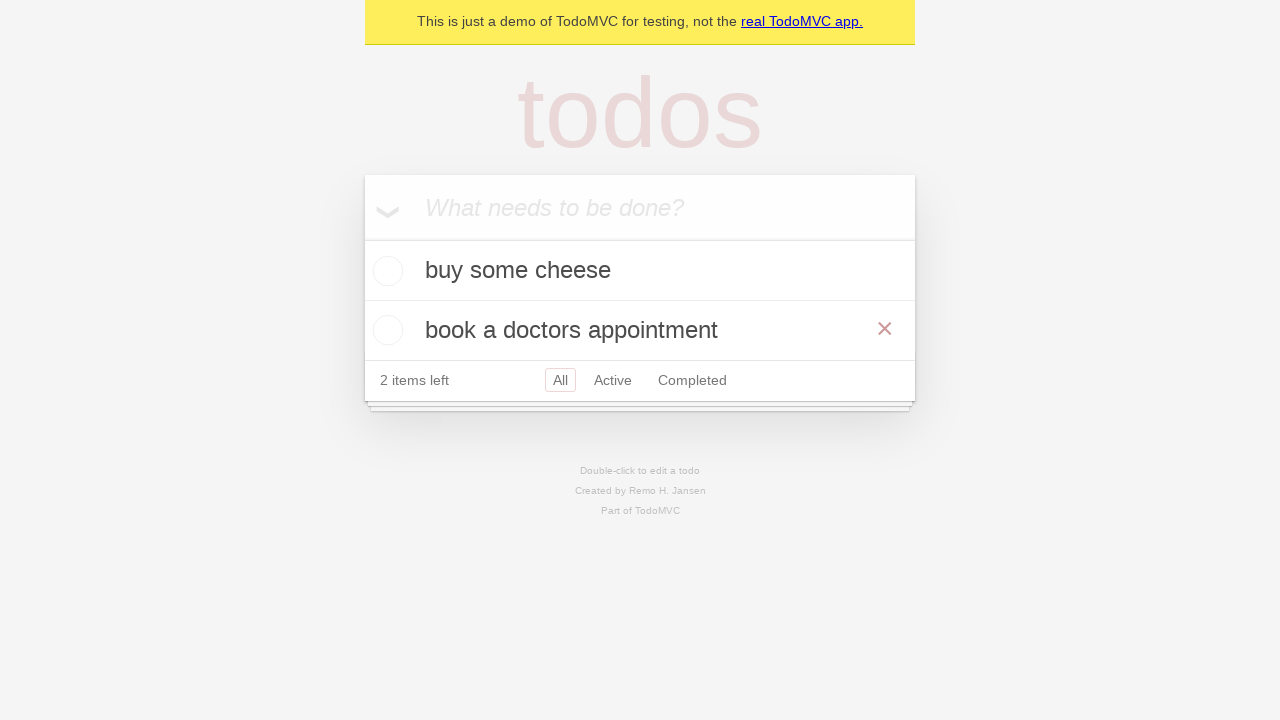

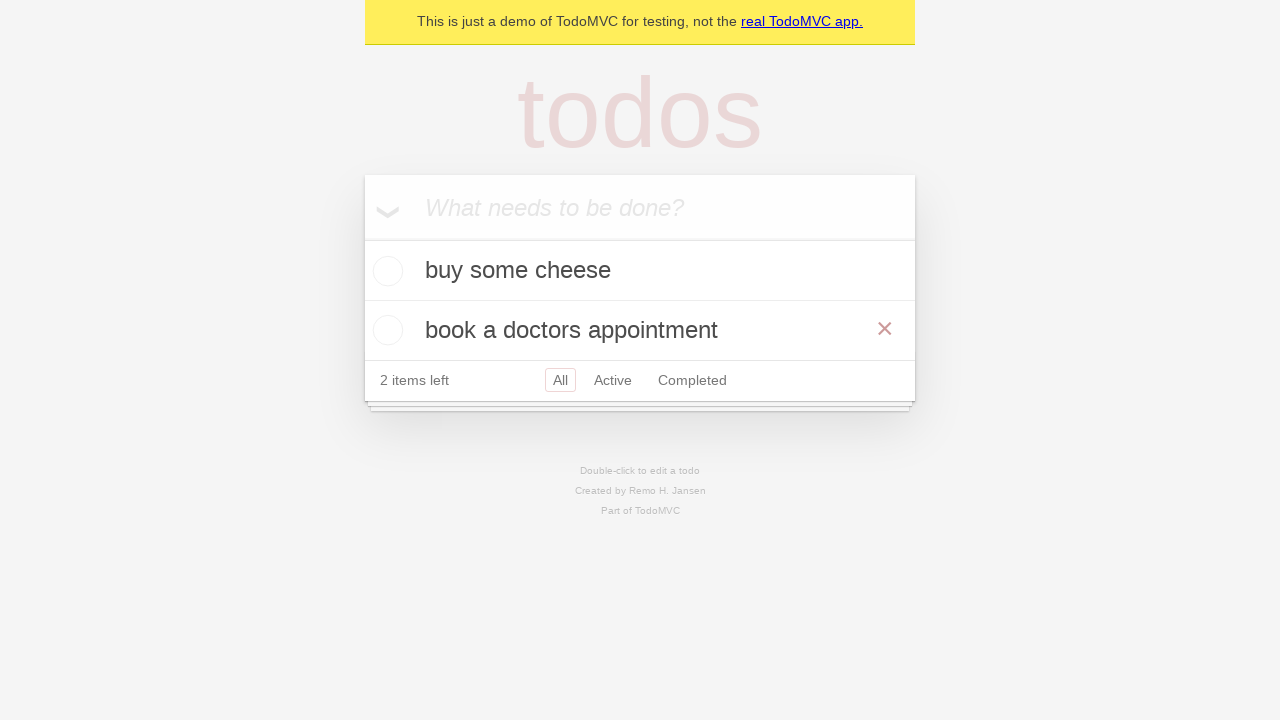